Tests drag and drop functionality on jQuery UI demo page by dragging an element and dropping it onto a target area within an iframe

Starting URL: https://jqueryui.com/droppable/

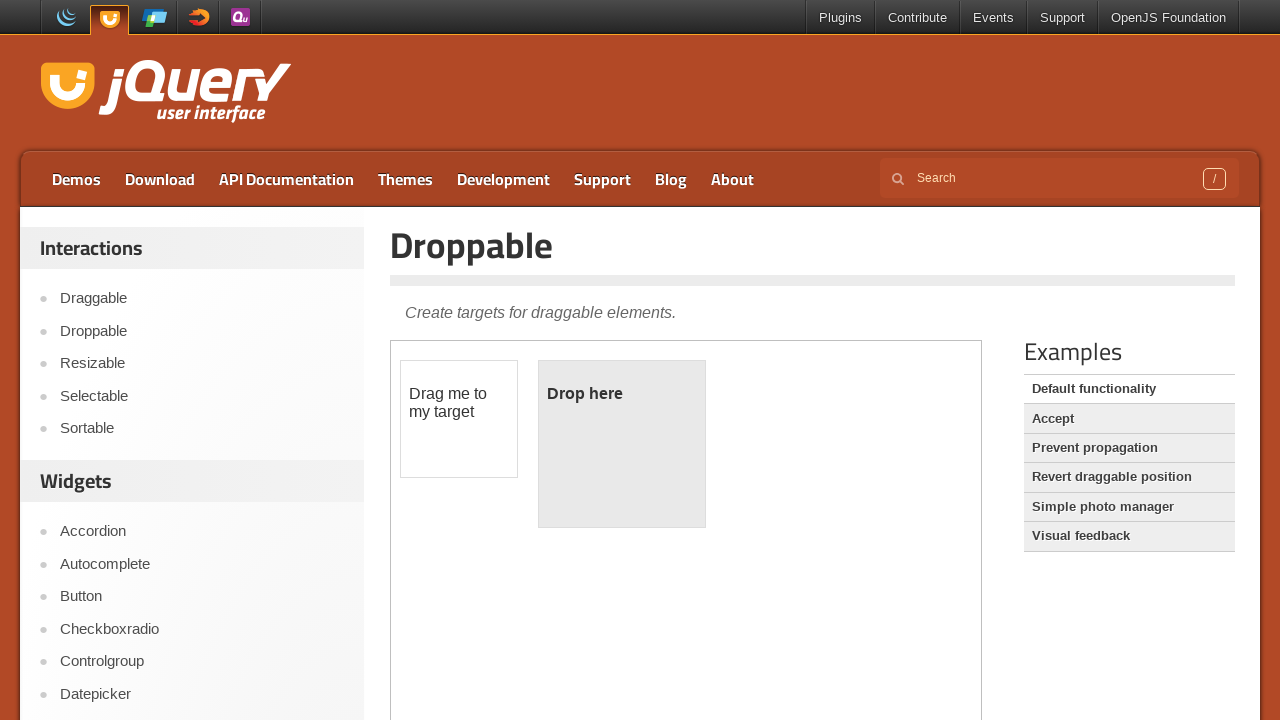

Retrieved all frames from the page
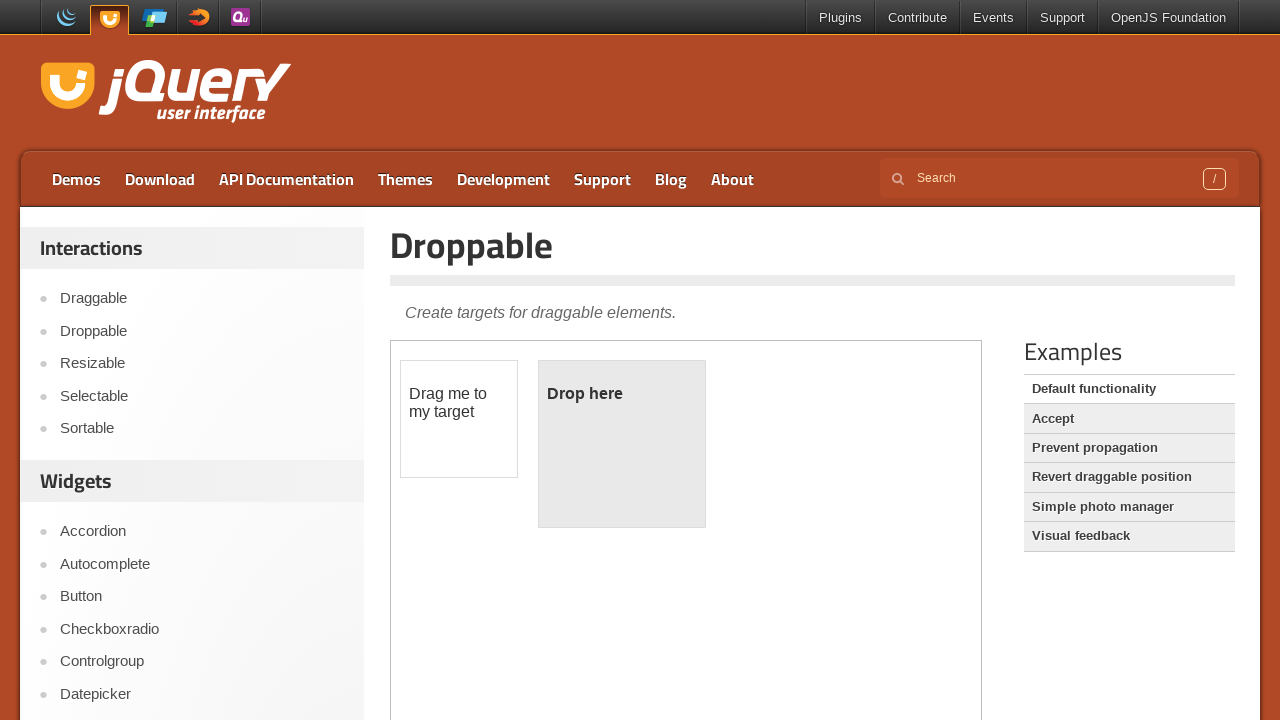

Located draggable element in frame
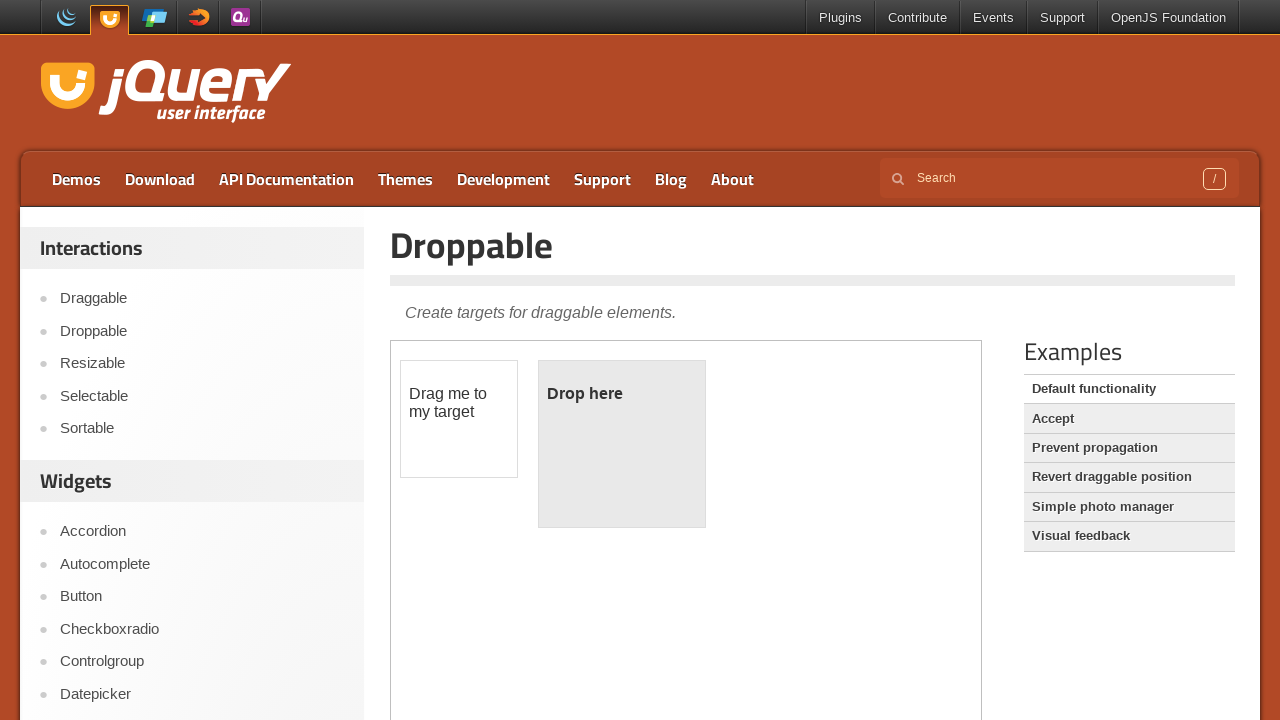

Located droppable element in frame
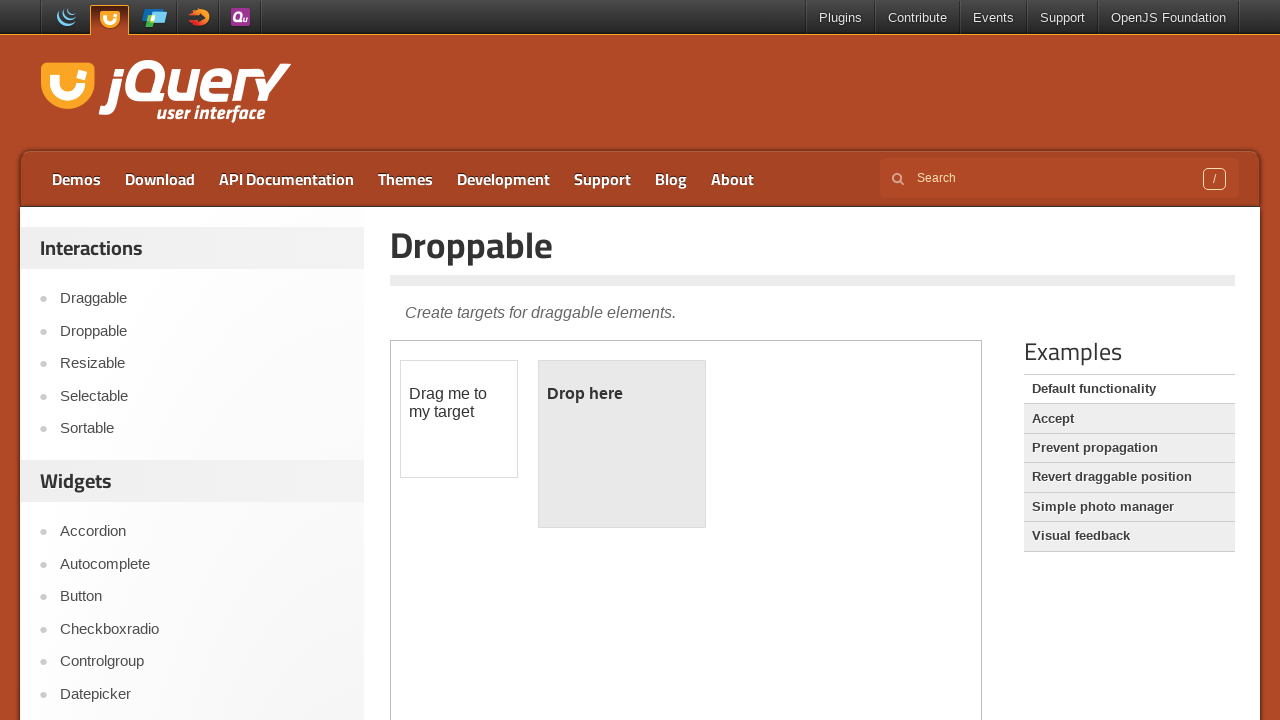

Located draggable element in frame
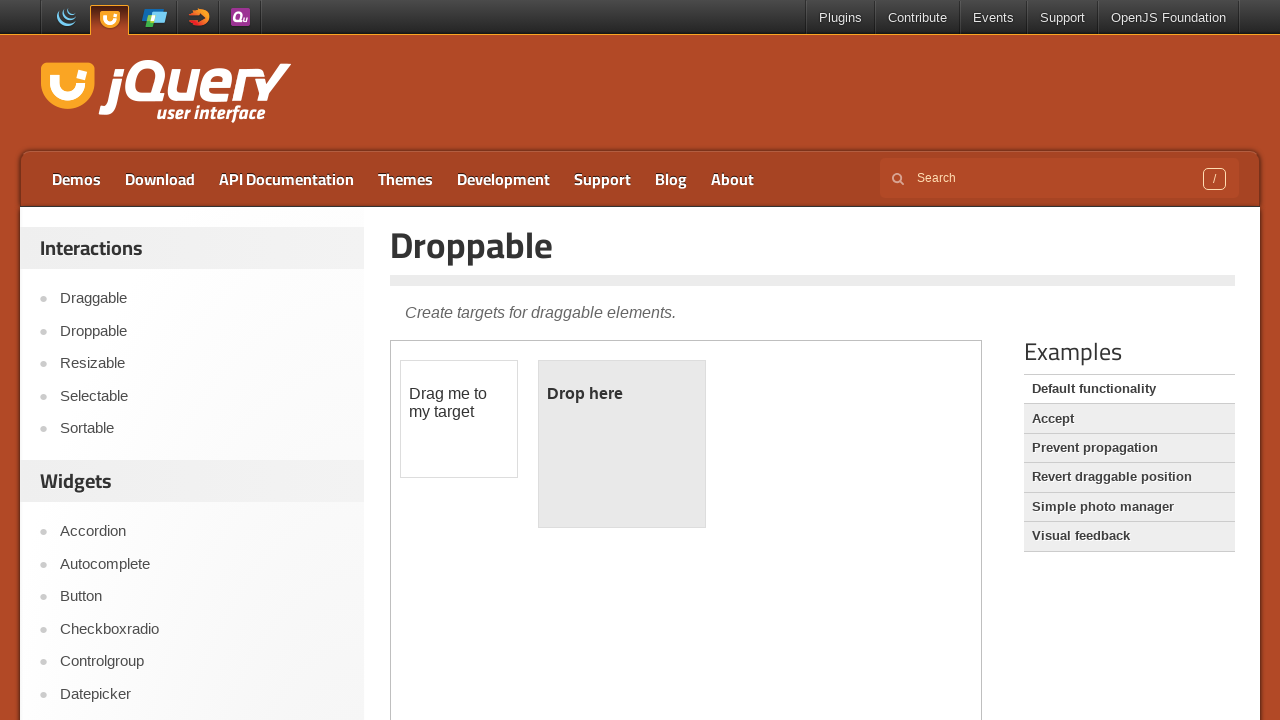

Located droppable element in frame
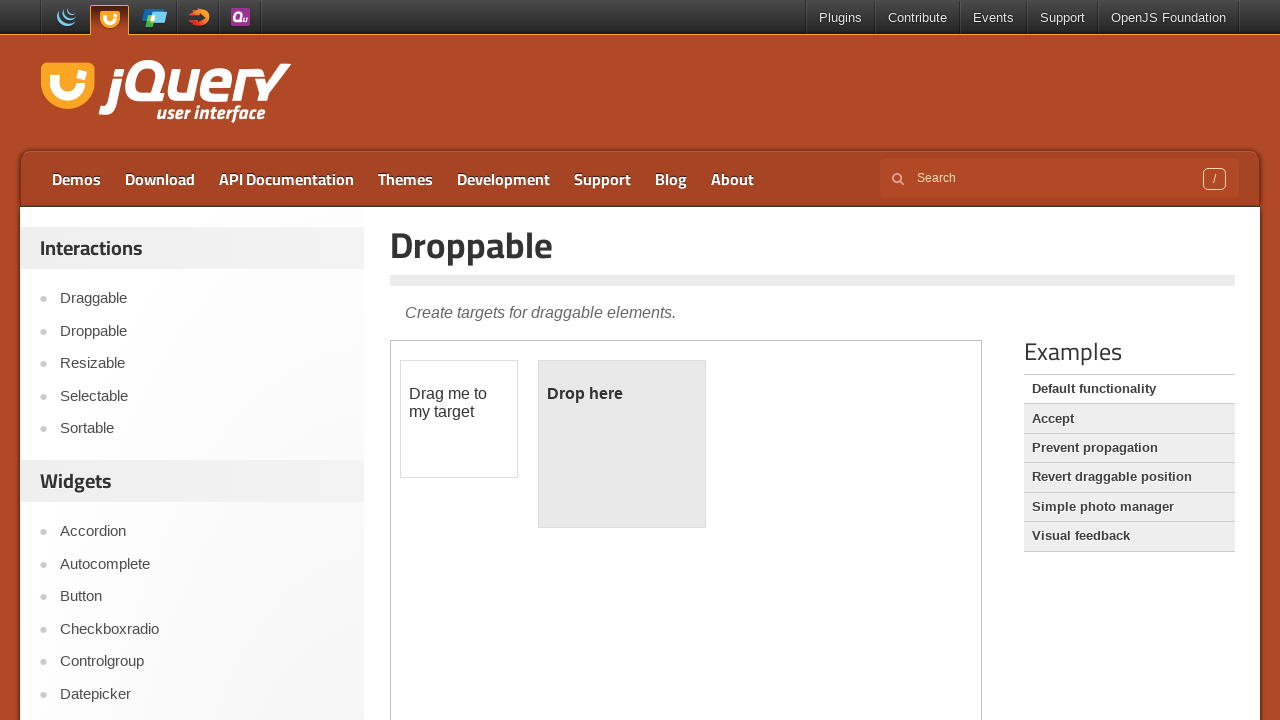

Dragged draggable element onto droppable target at (622, 444)
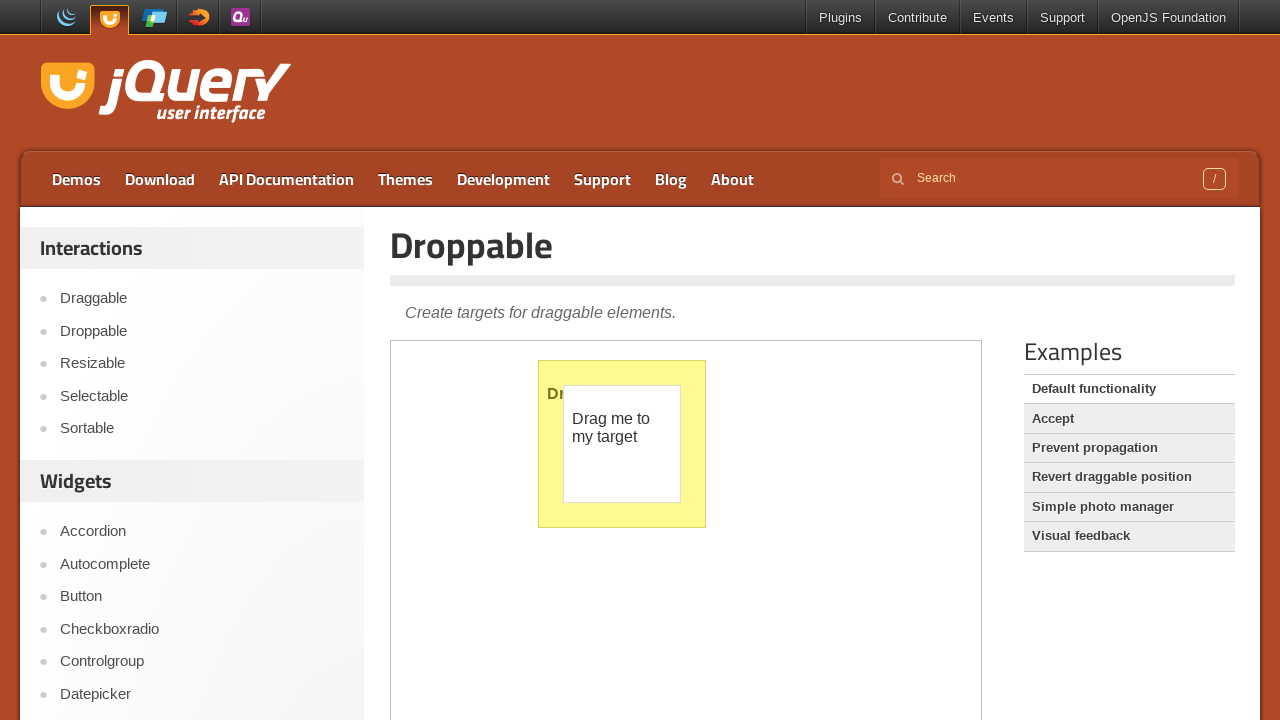

Performed drag operation with 30x30 pixel offset at (594, 416)
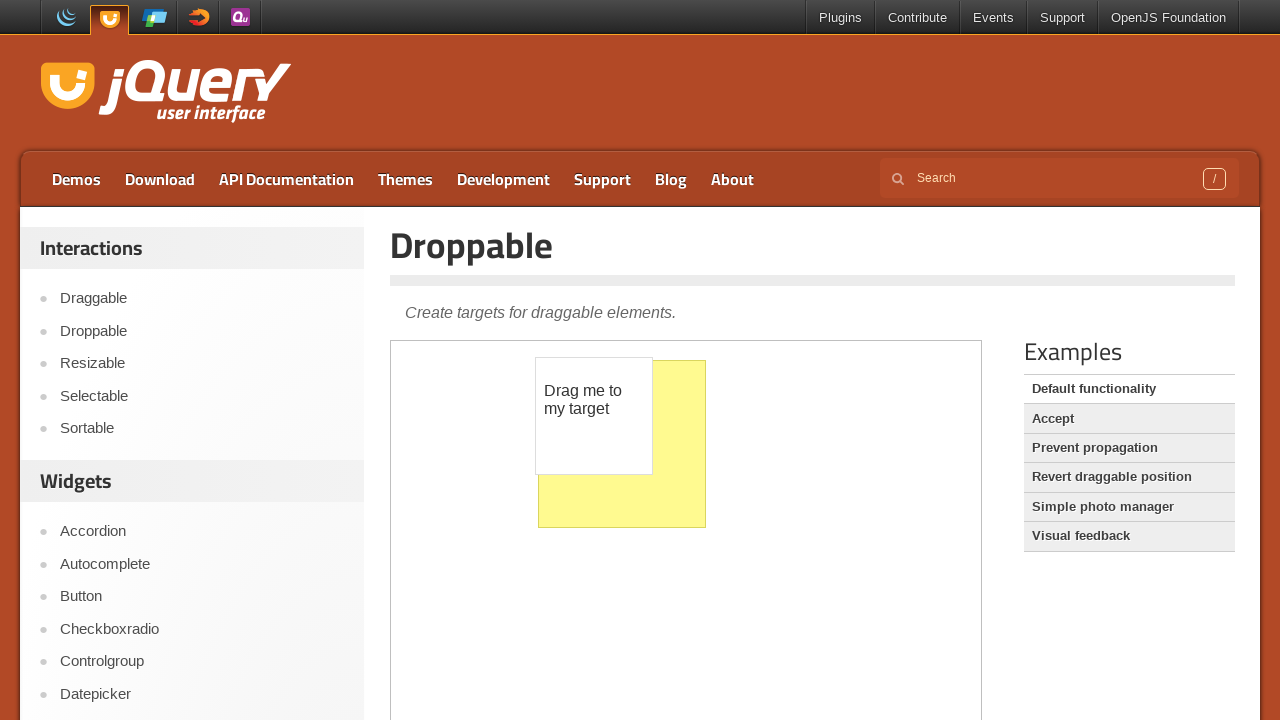

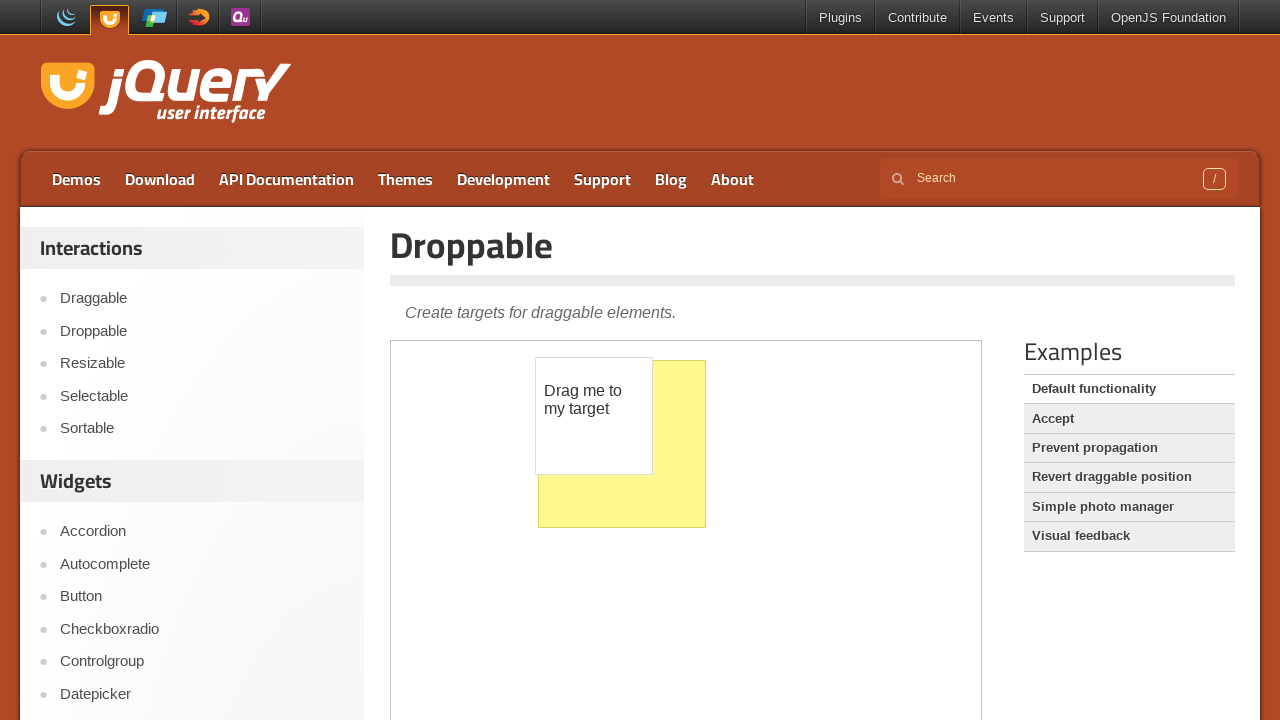